Tests drag and drop functionality on jQueryUI by navigating to the Droppable demo page, switching to the iframe, and performing a drag and drop action from the draggable element to the droppable element.

Starting URL: https://jqueryui.com/

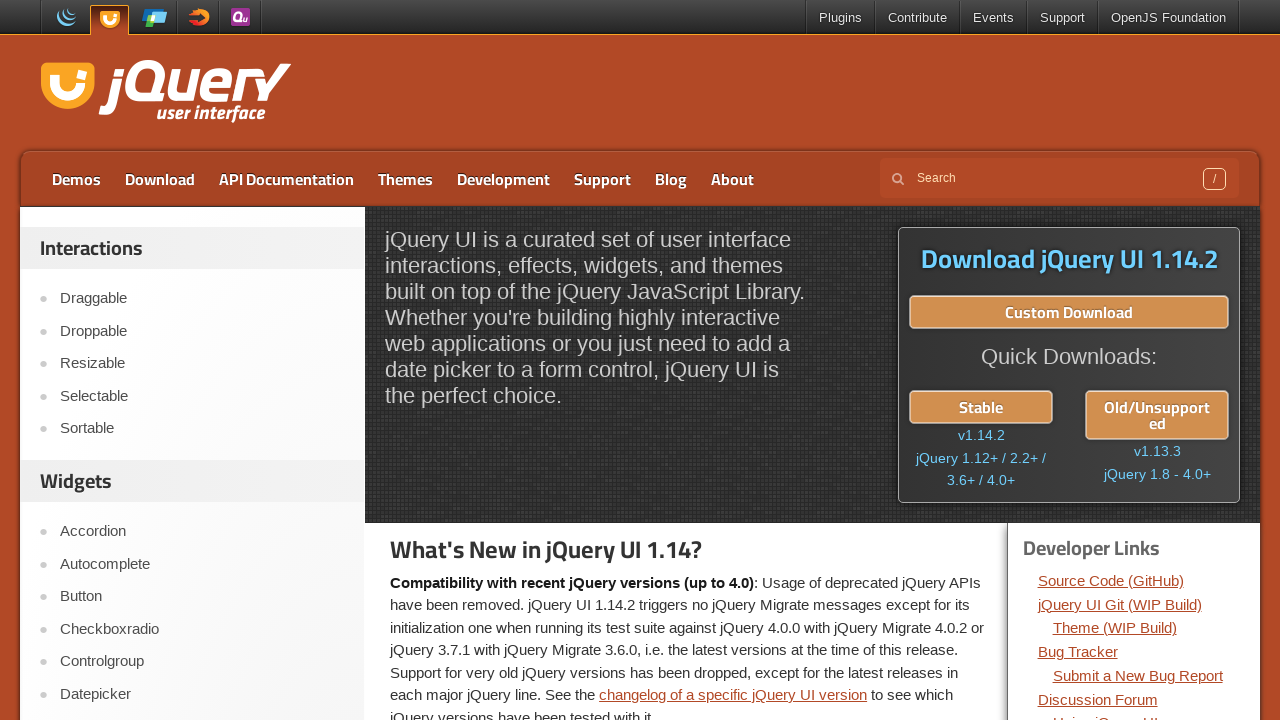

Clicked on Droppable link to navigate to the demo page at (202, 331) on text=Droppable
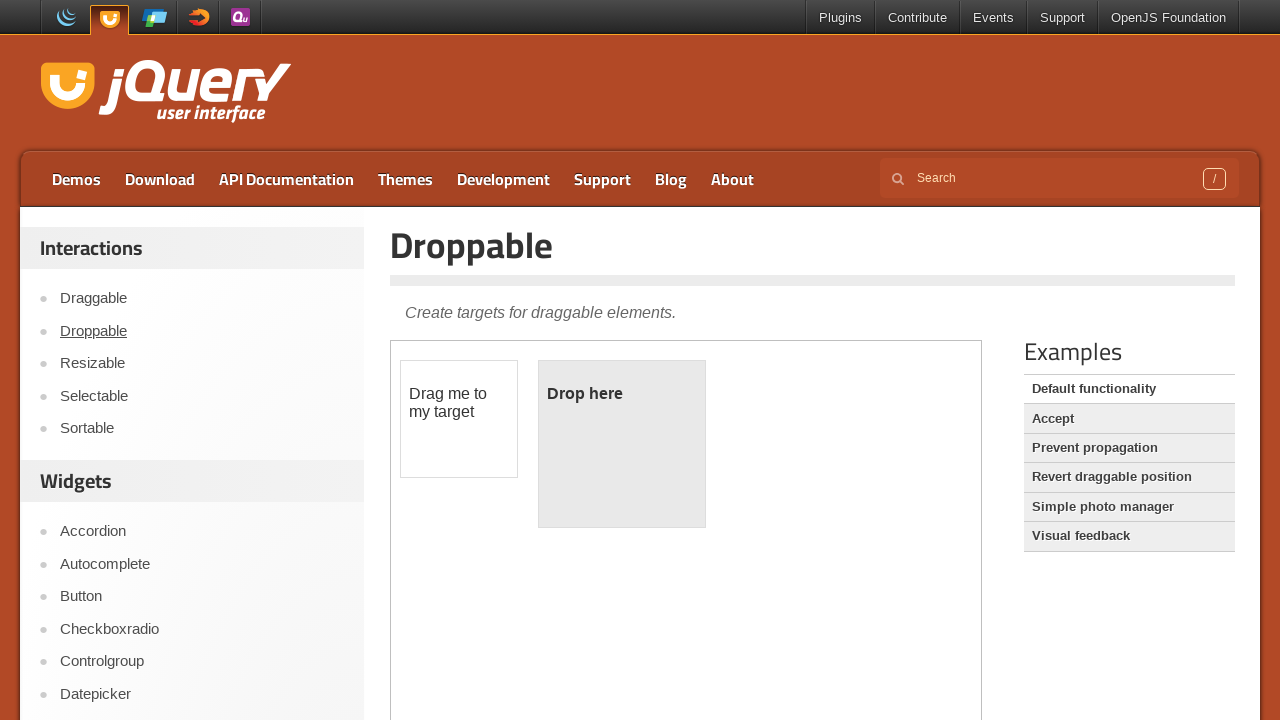

Located the demo iframe
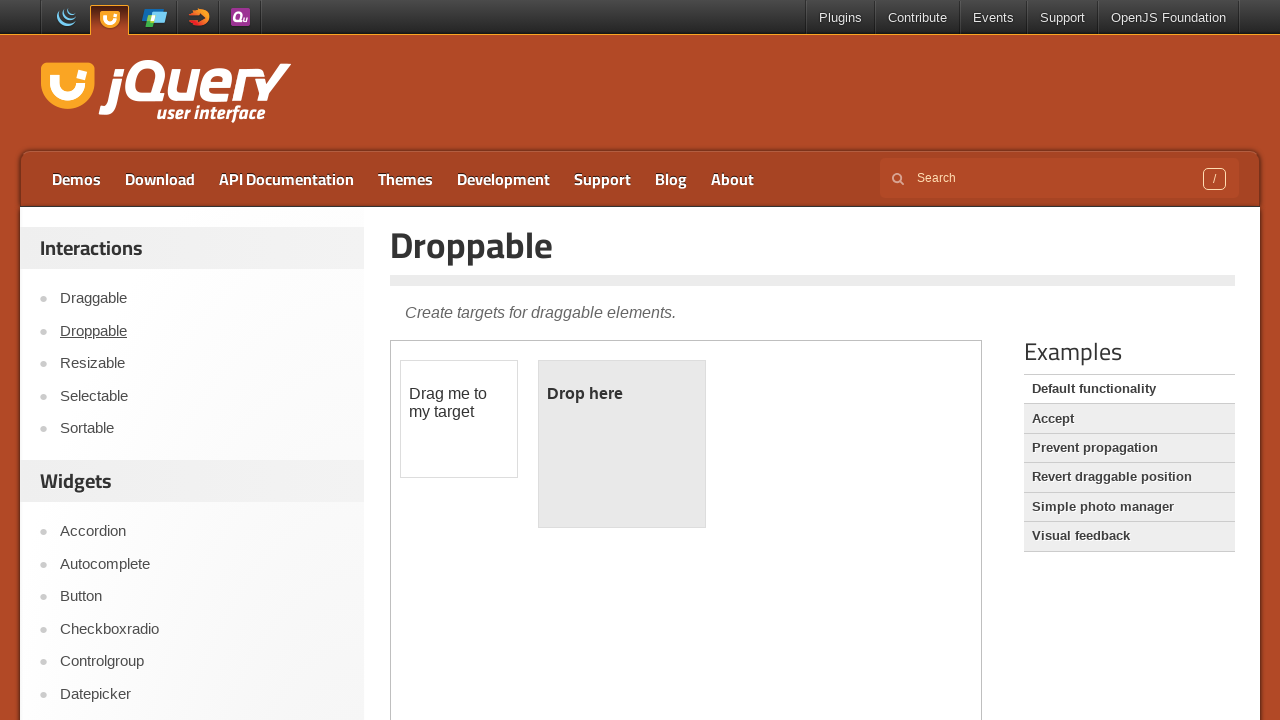

Located the draggable element within the iframe
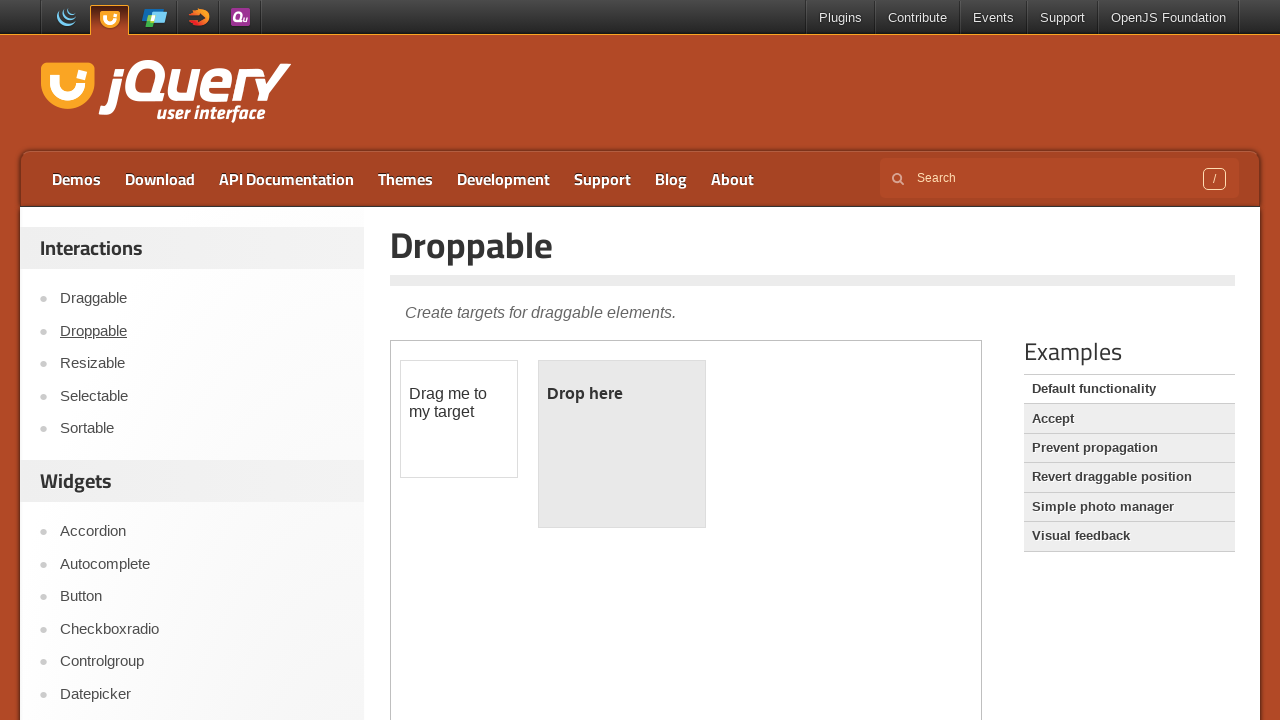

Located the droppable element within the iframe
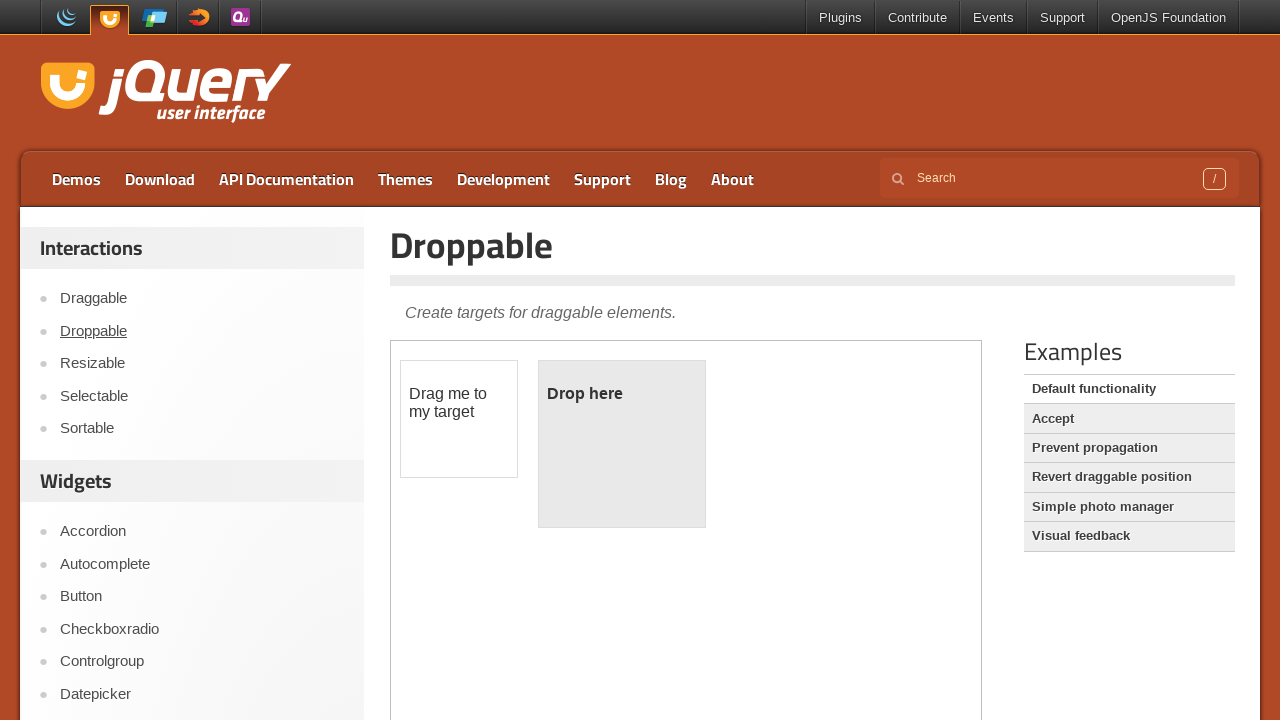

Performed drag and drop from draggable element to droppable element at (622, 444)
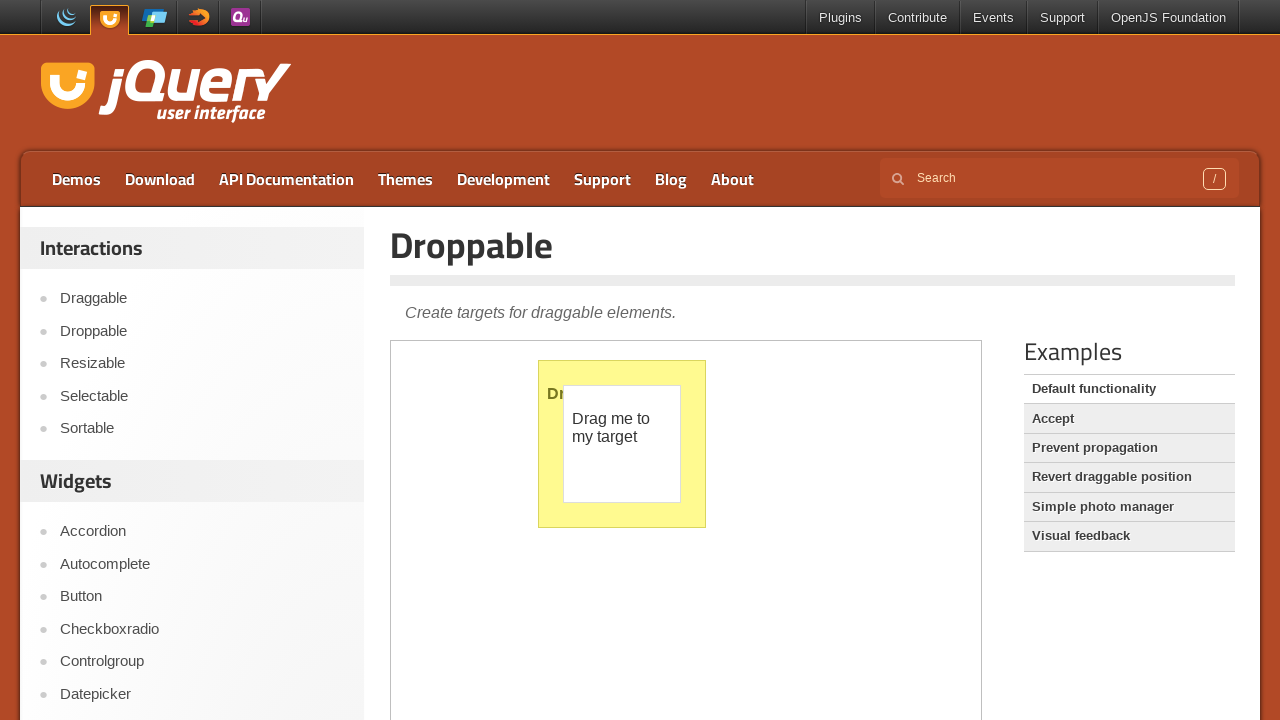

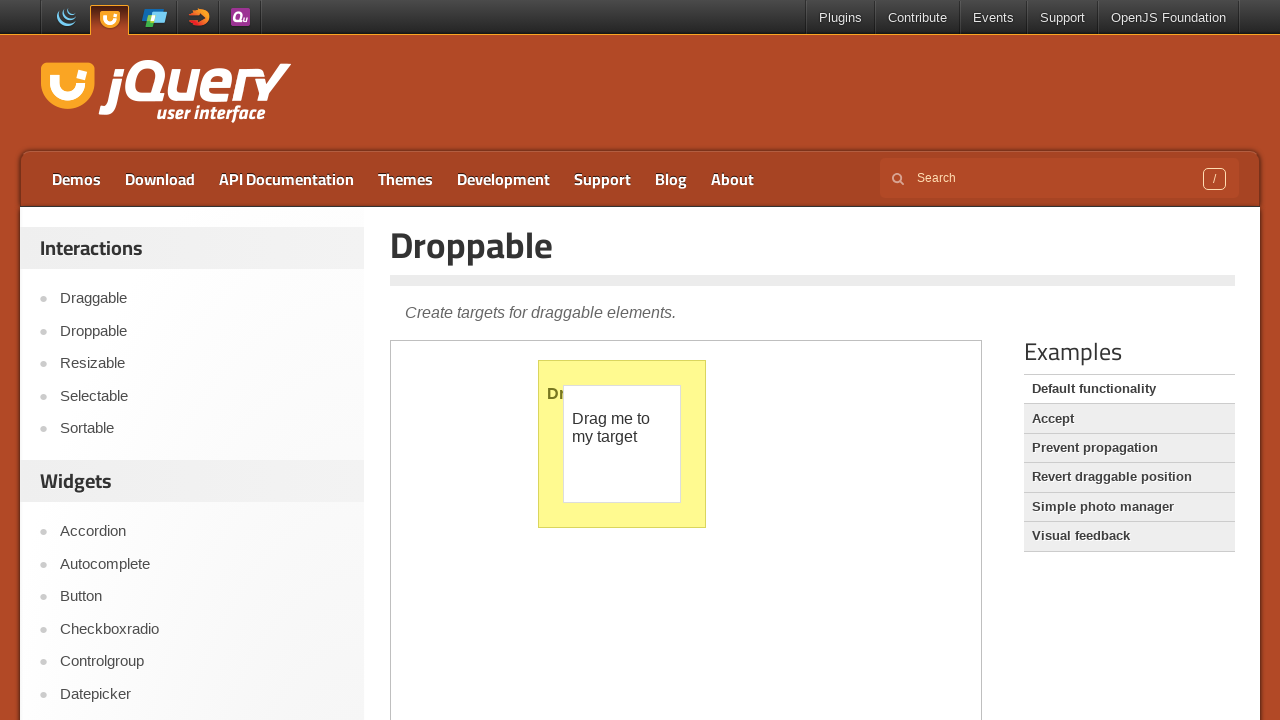